Tests clicking a dynamic link that opens in a new window, verifies the new URL, and switches back to the original window

Starting URL: https://demoqa.com/links

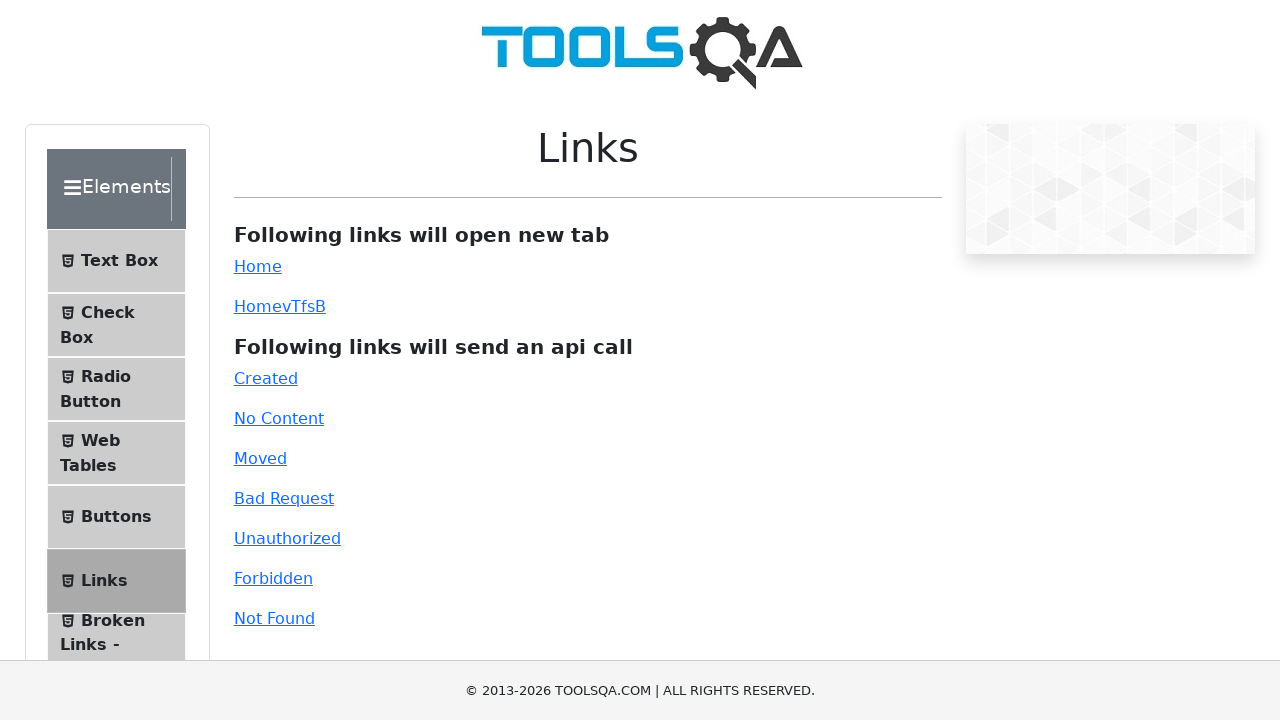

Clicked dynamic link that opens in new window at (258, 306) on #dynamicLink
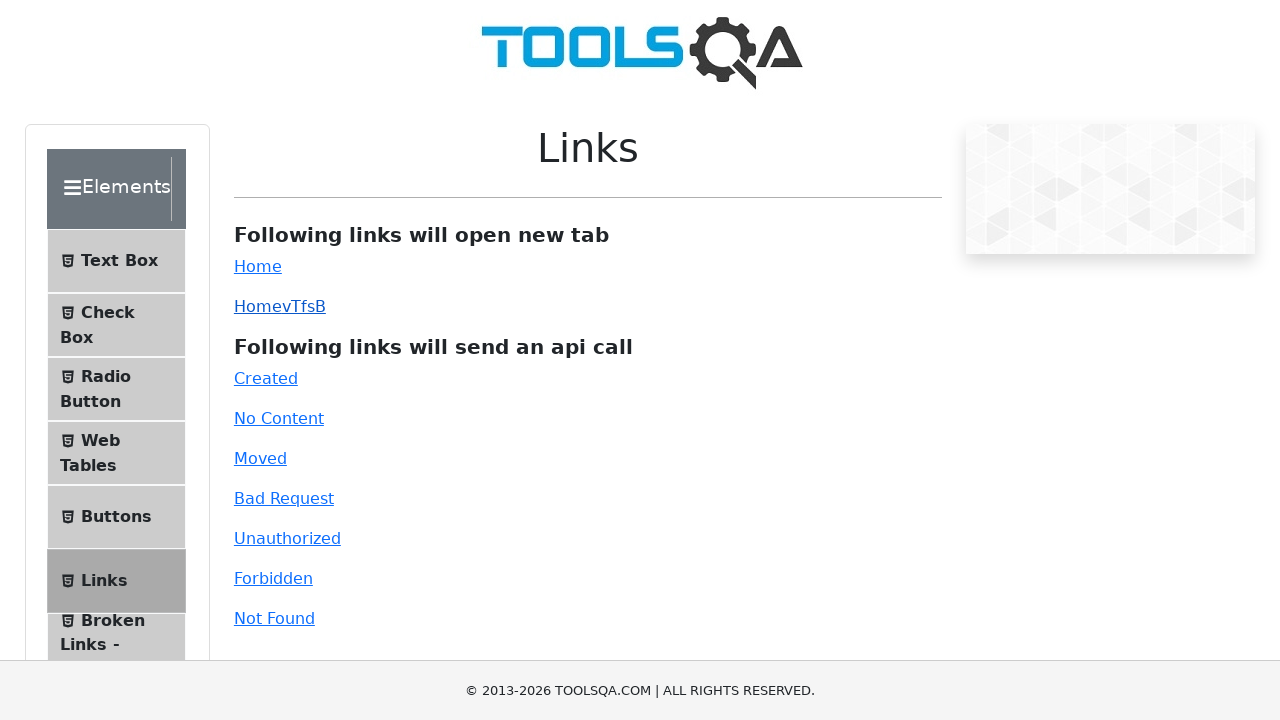

New window/tab opened and captured
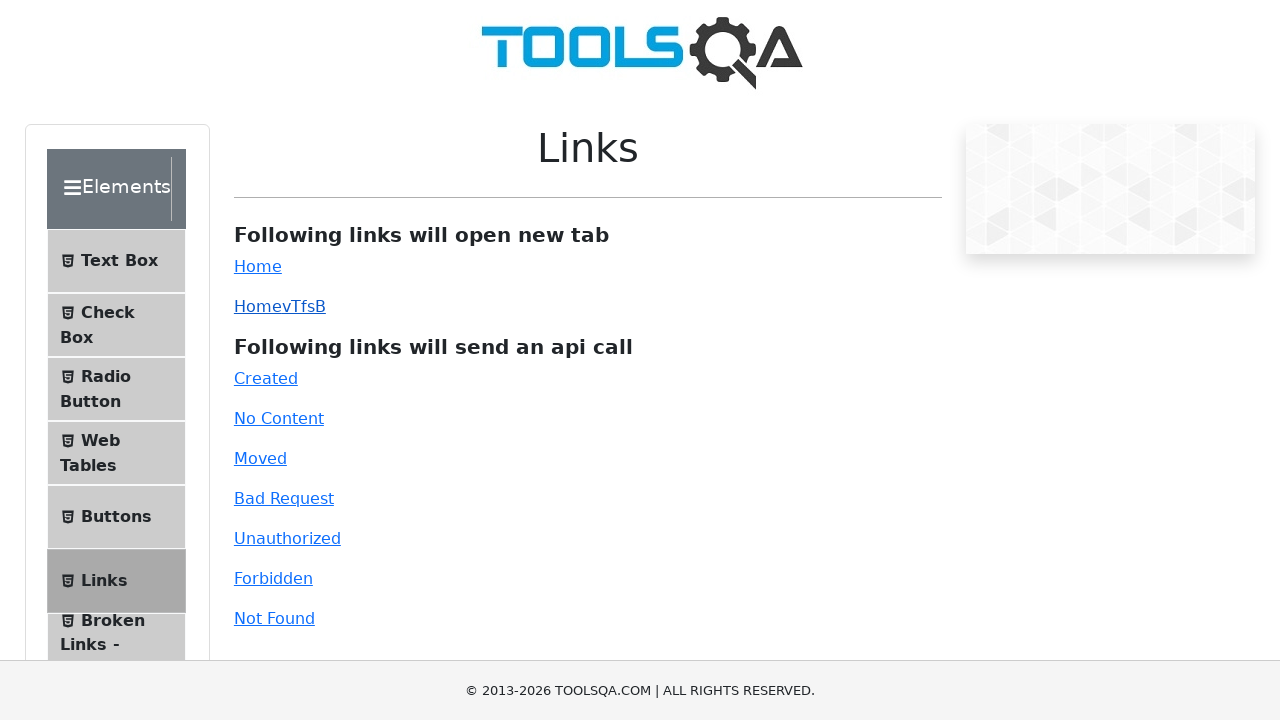

Verified new page URL is https://demoqa.com/
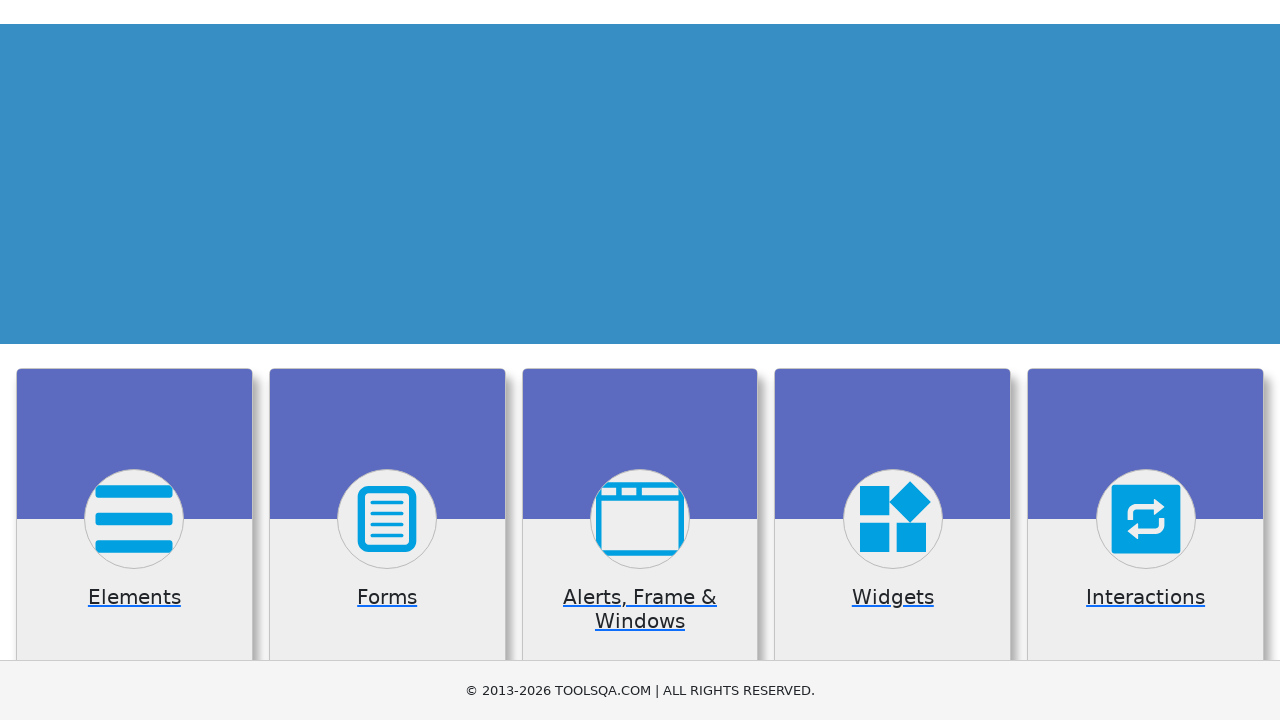

Closed the new window/tab
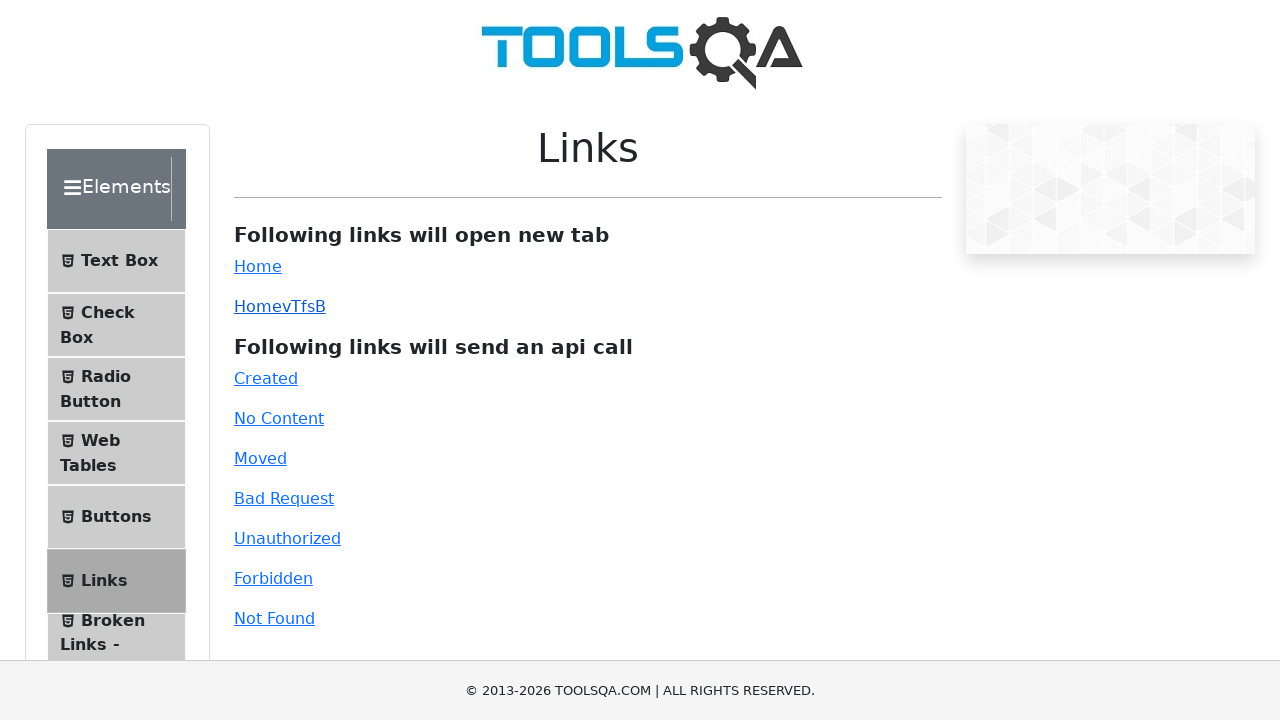

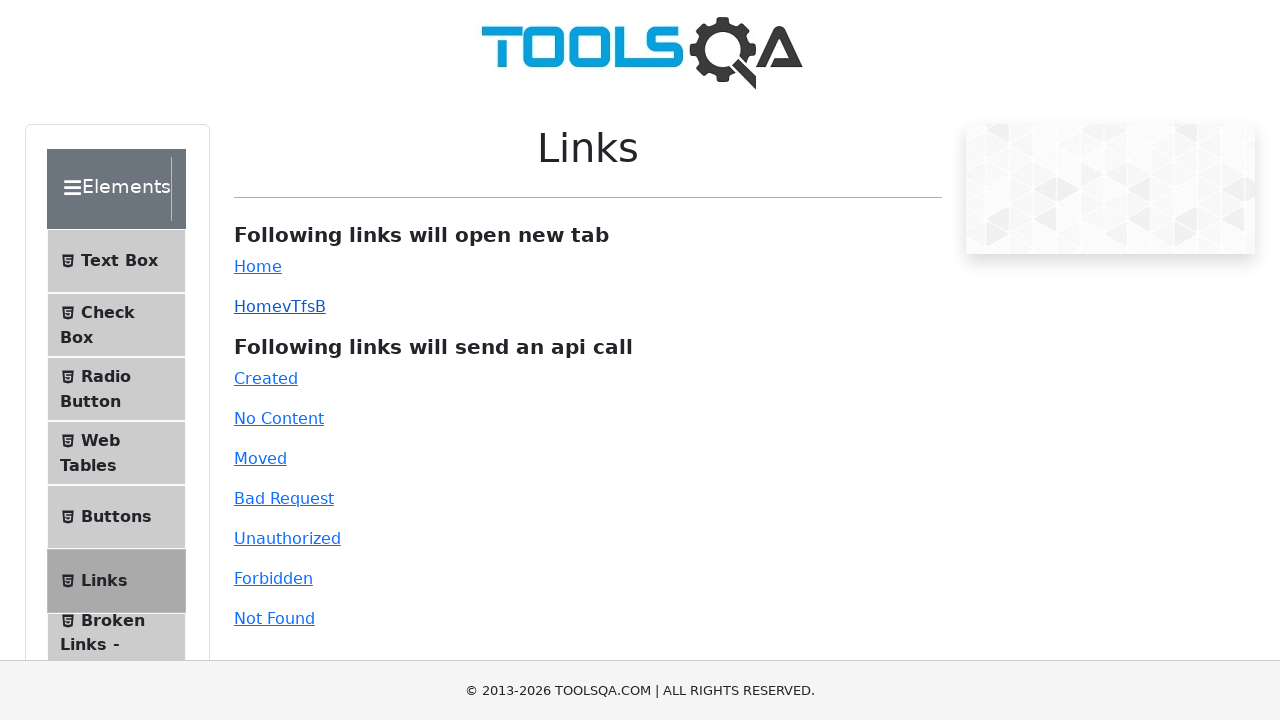